Tests addition of two floating point numbers and then rounding the result using the integer checkbox, verifying the rounded result is 7

Starting URL: https://testsheepnz.github.io/BasicCalculator.html

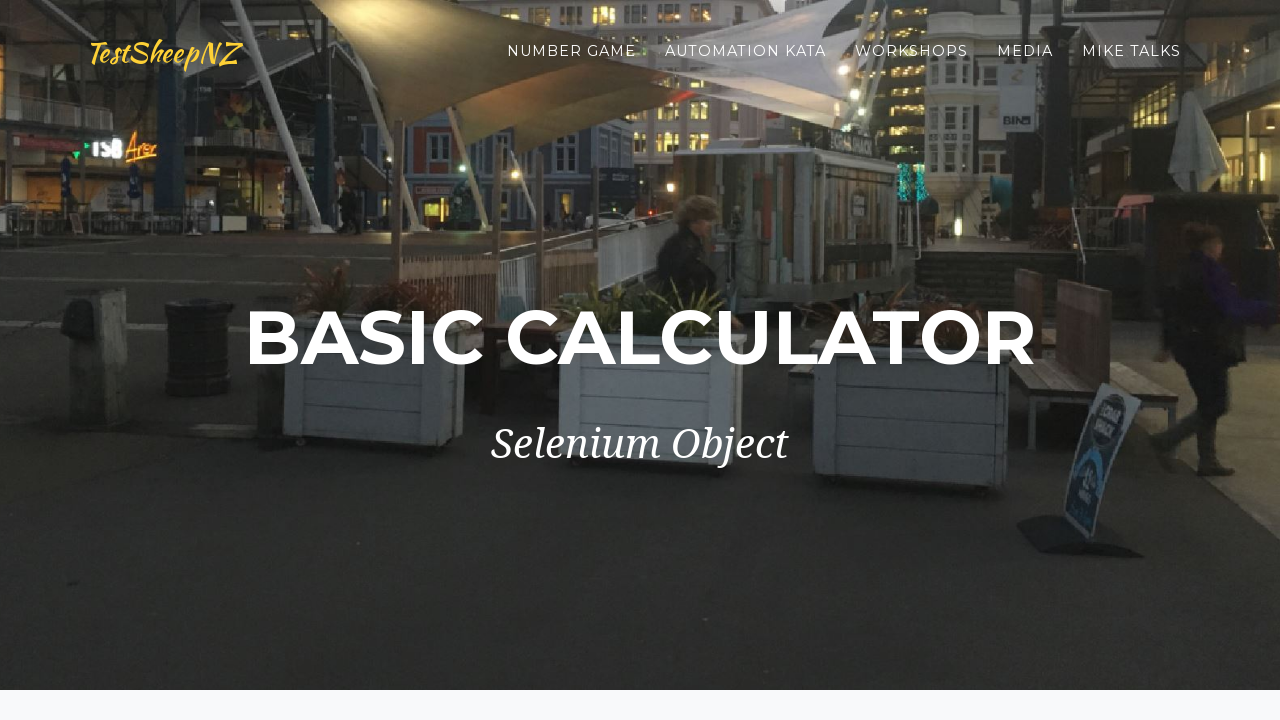

Entered first number 3.3 on input#number1Field
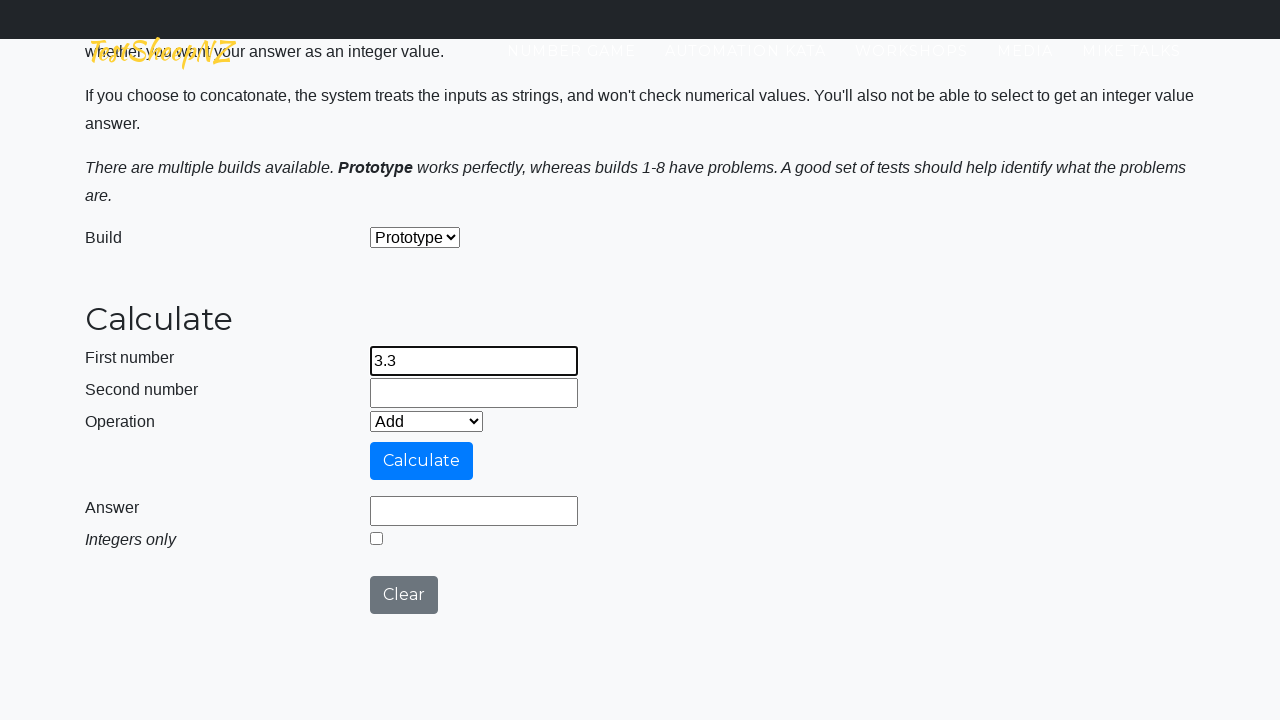

Entered second number 4.4 on input#number2Field
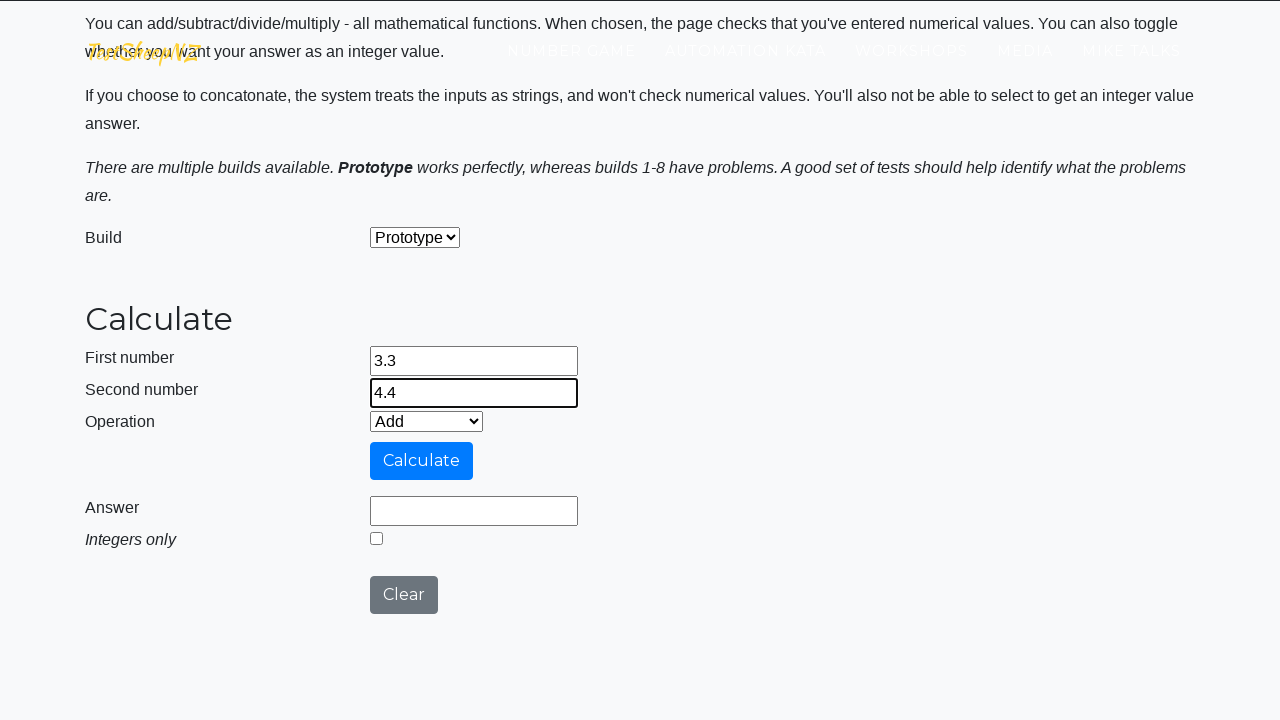

Selected addition operation on select#selectOperationDropdown
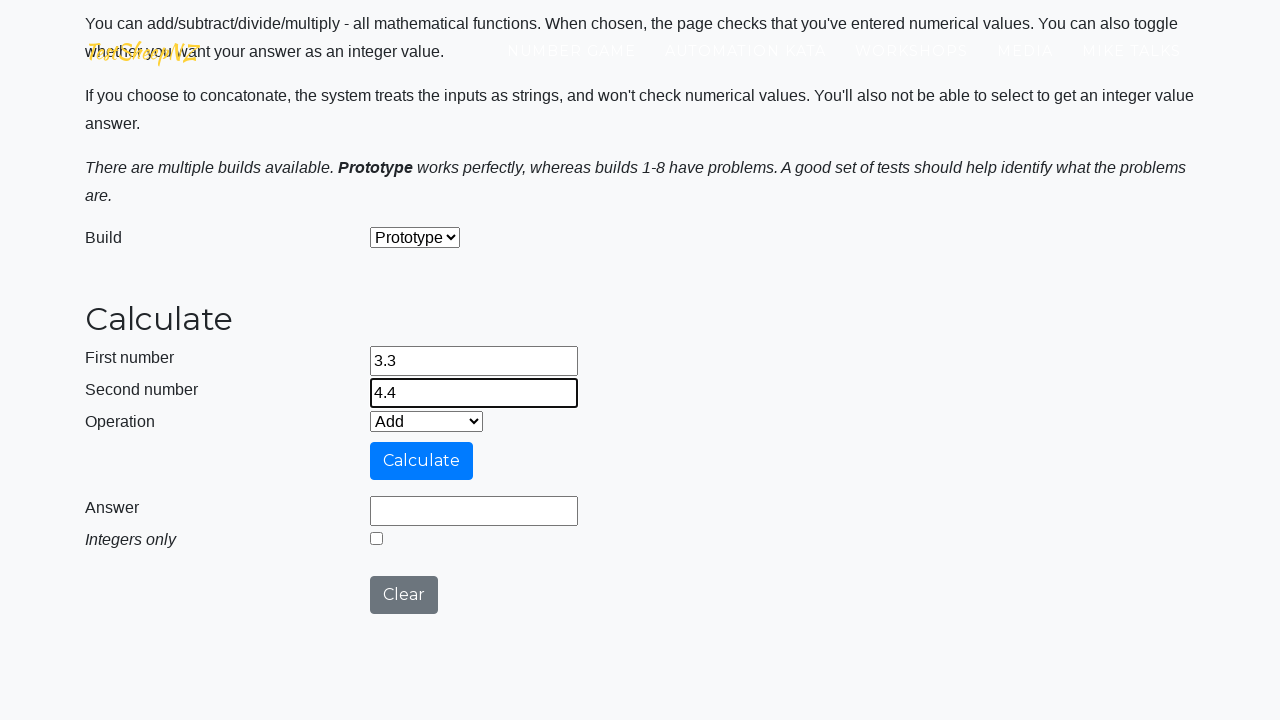

Clicked calculate button at (422, 461) on input#calculateButton
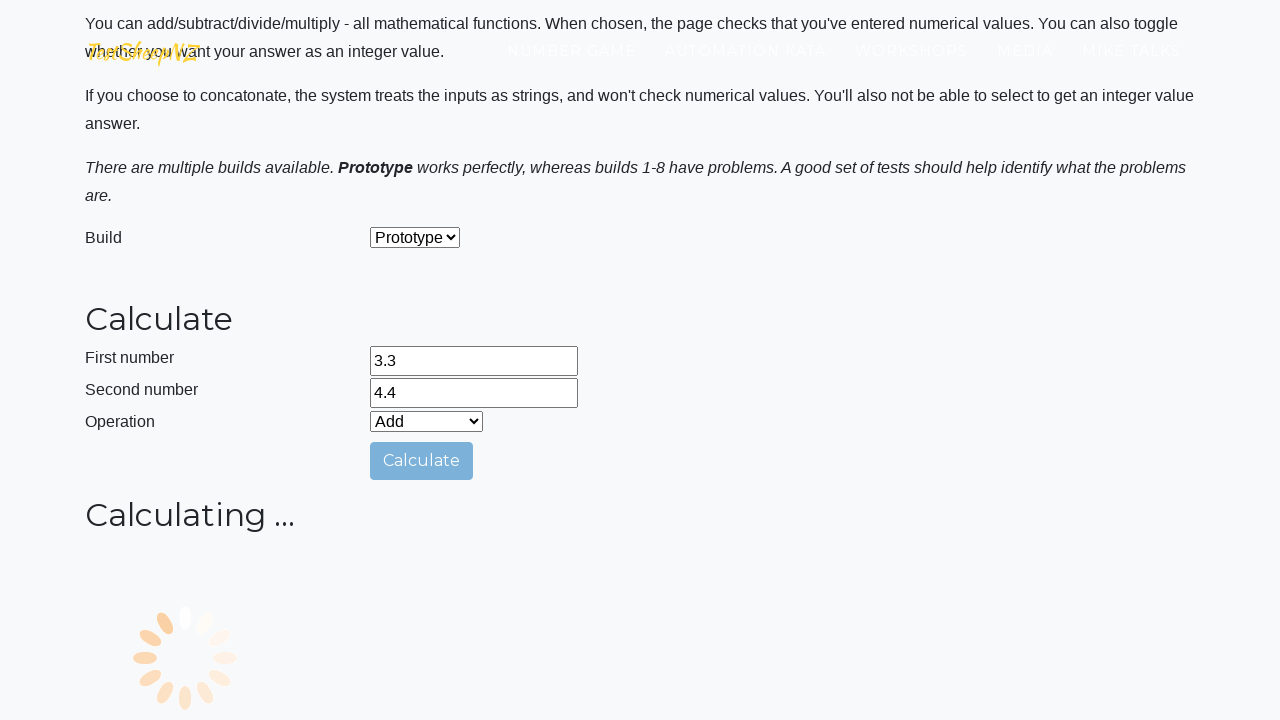

Clicked integer/rounding checkbox at (376, 714) on input#integerSelect
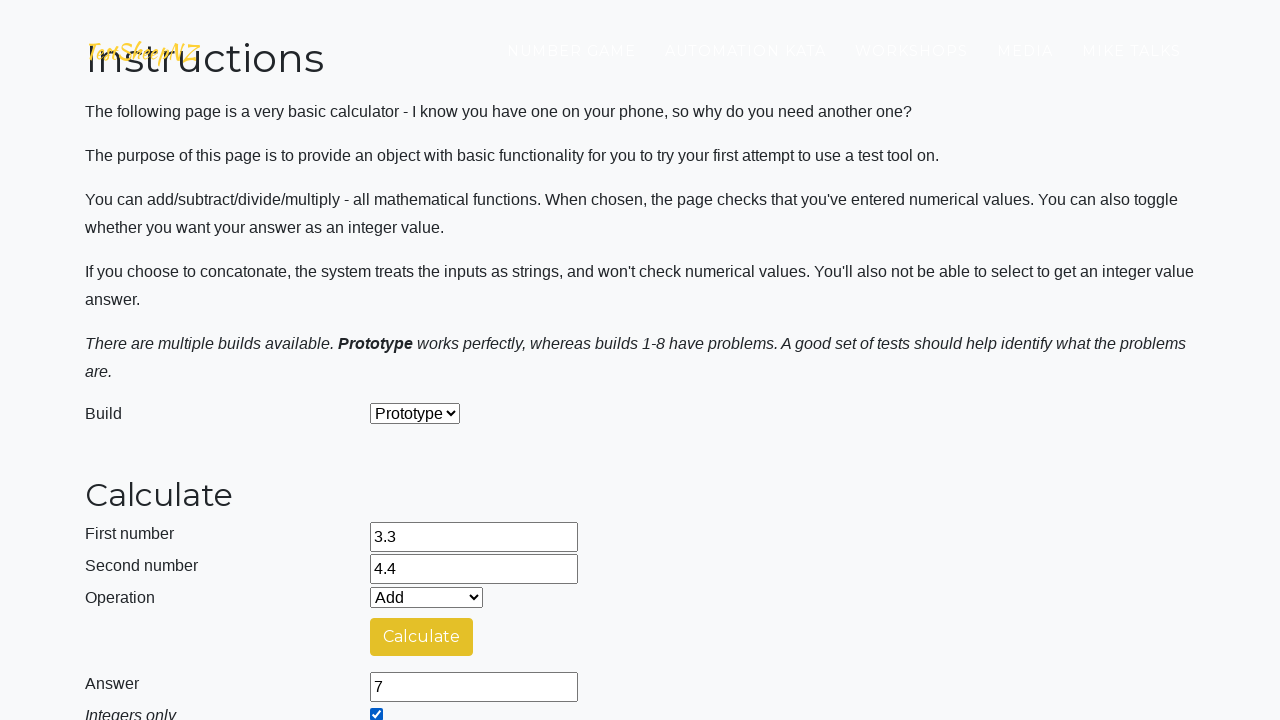

Verified rounded result equals 7
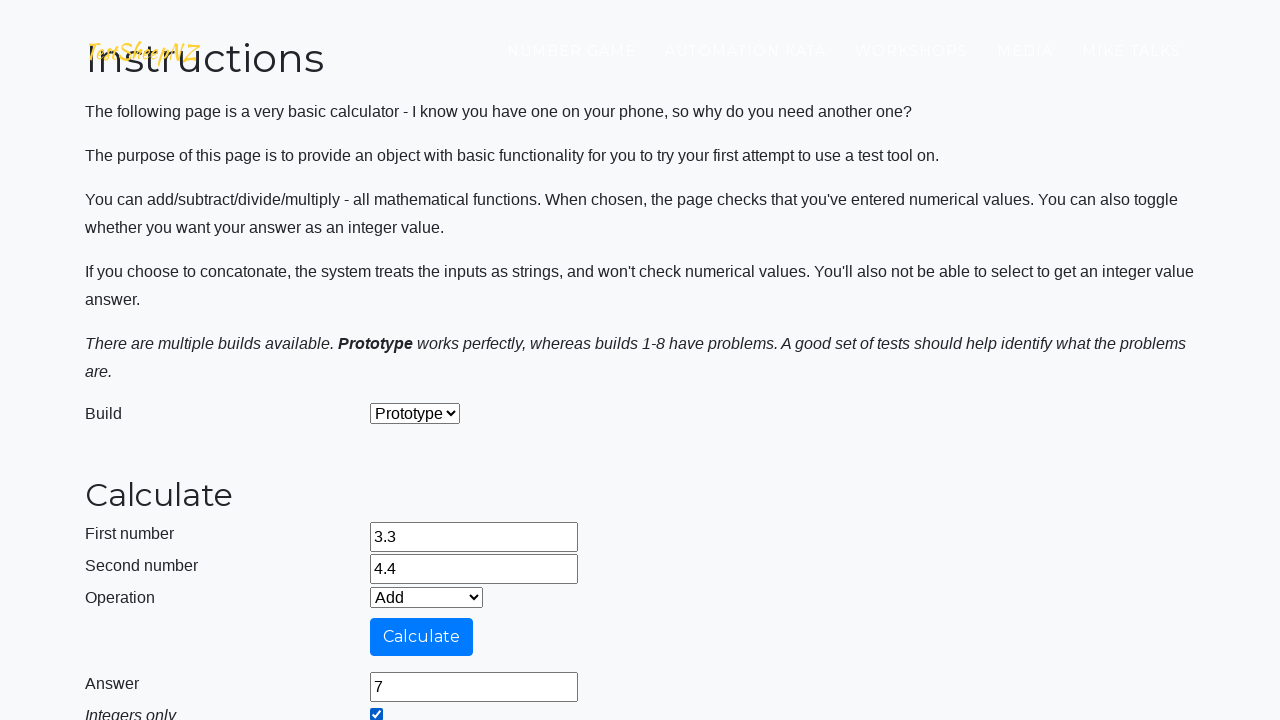

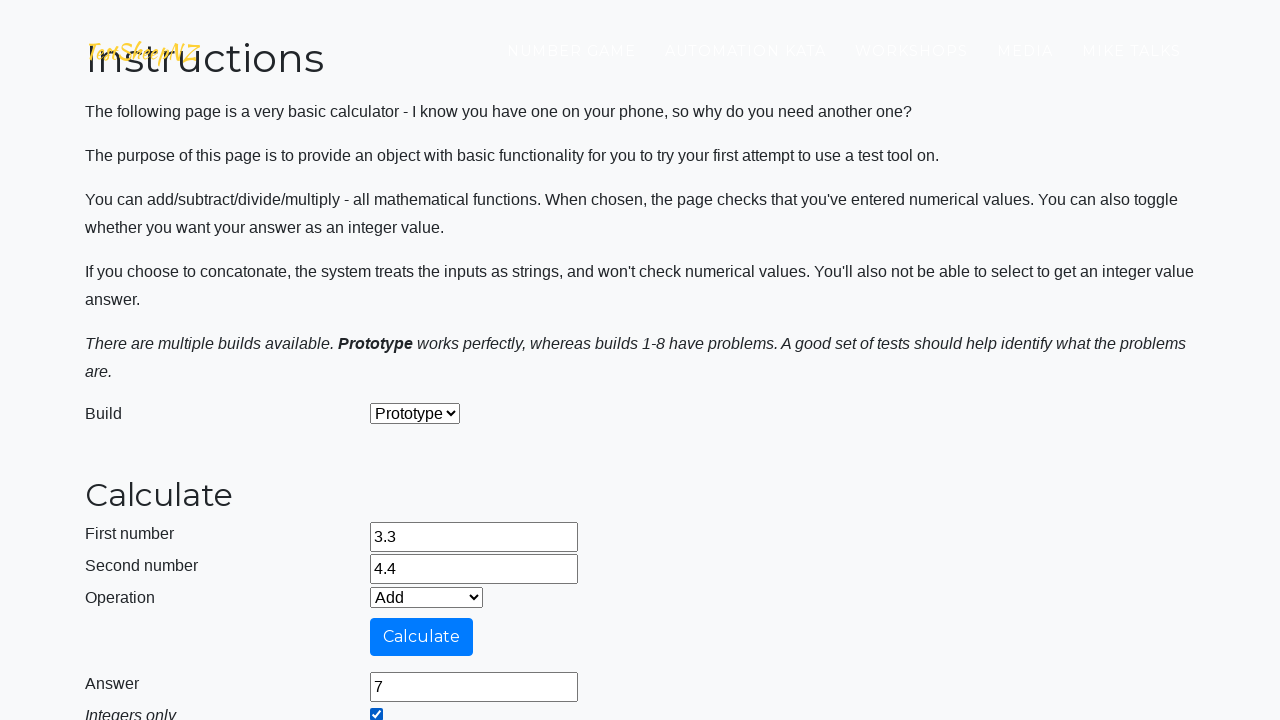